Navigates to Alibaba homepage and verifies the URL contains "alibaba"

Starting URL: https://www.alibaba.com

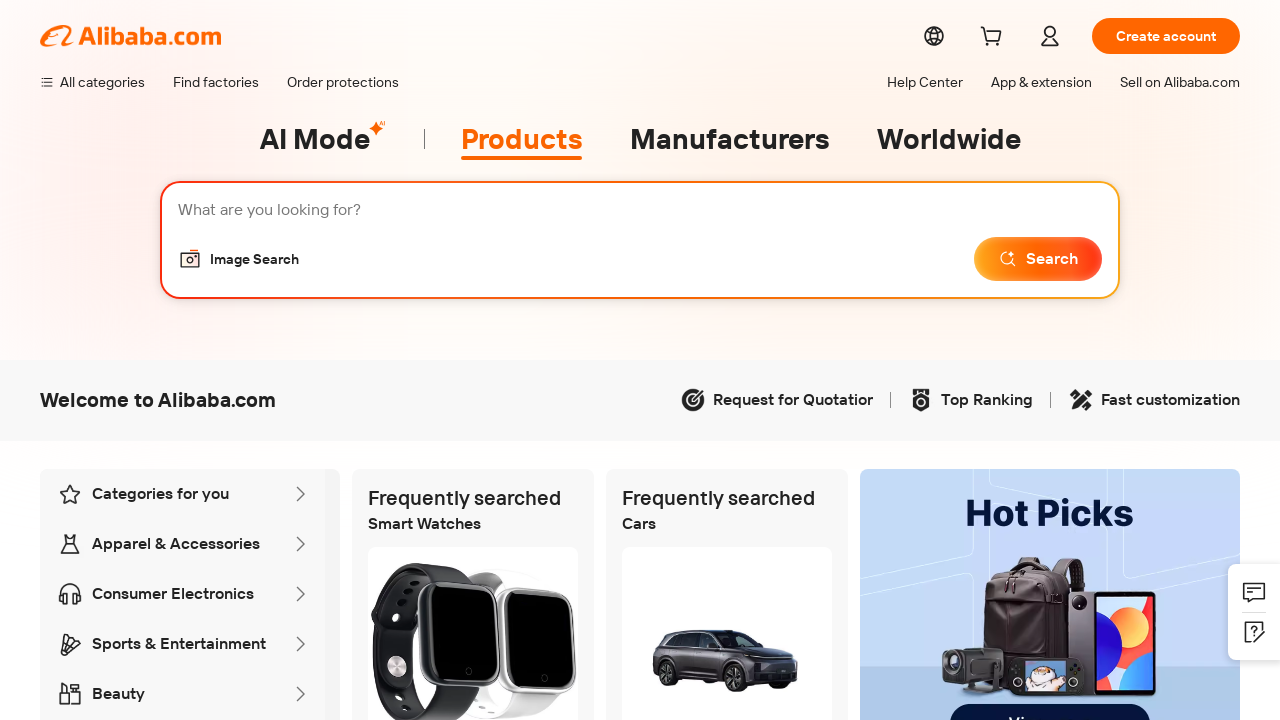

Verified that the current URL contains 'alibaba'
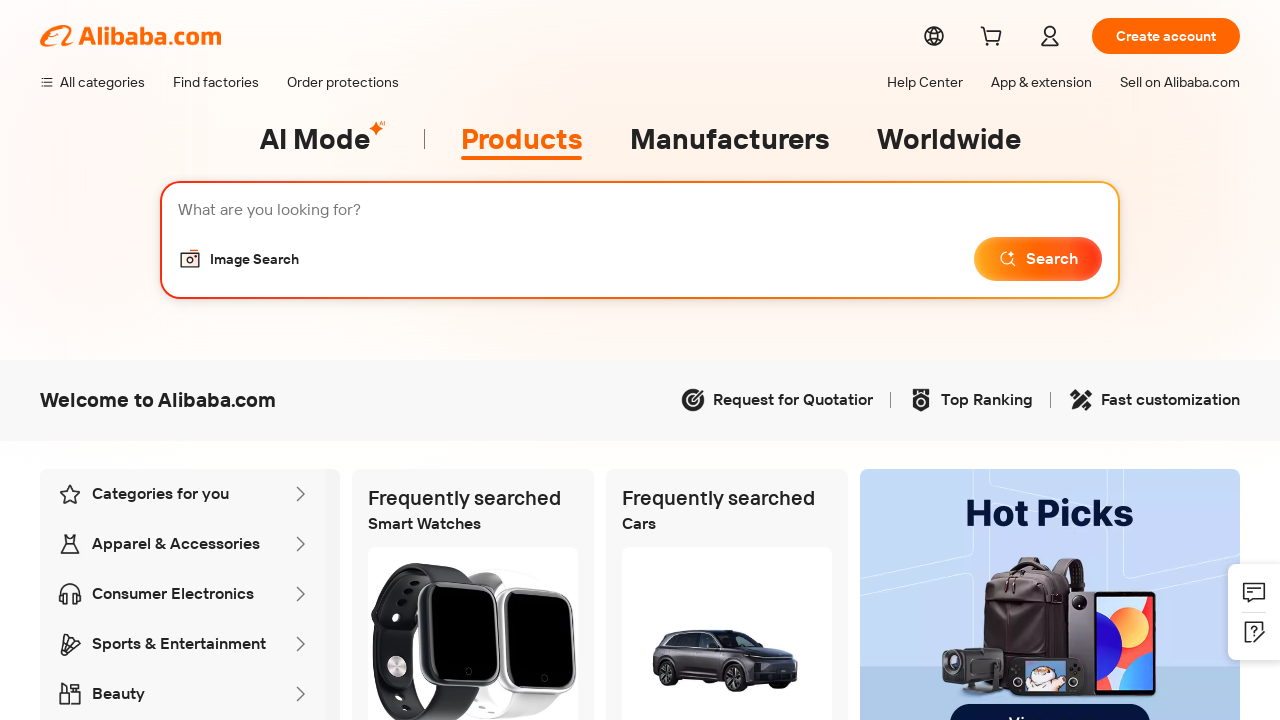

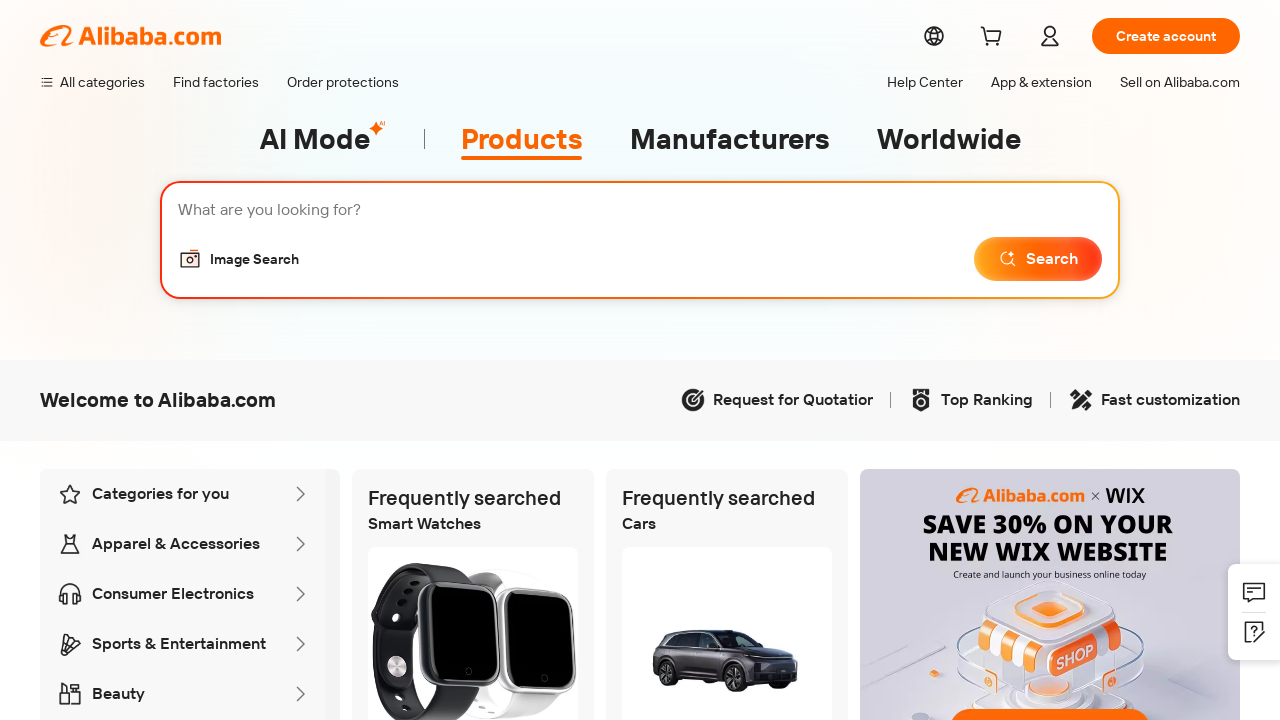